Tests form interactions on a practice page by clicking a checkbox, selecting the corresponding option in a dropdown, entering text in an input field, and verifying an alert message contains the expected text.

Starting URL: http://qaclickacademy.com/practice.php

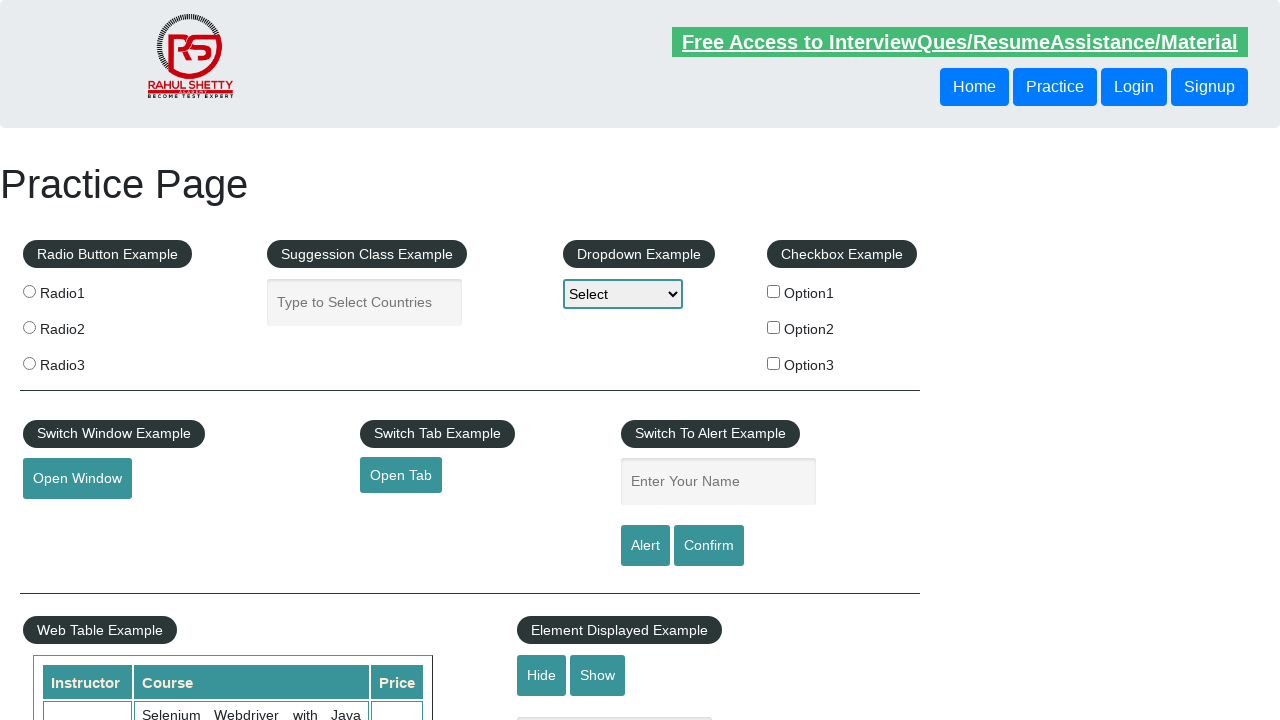

Clicked the second checkbox in the checkbox example section at (774, 327) on xpath=//*[@id='checkbox-example']/fieldset/label[2]/input
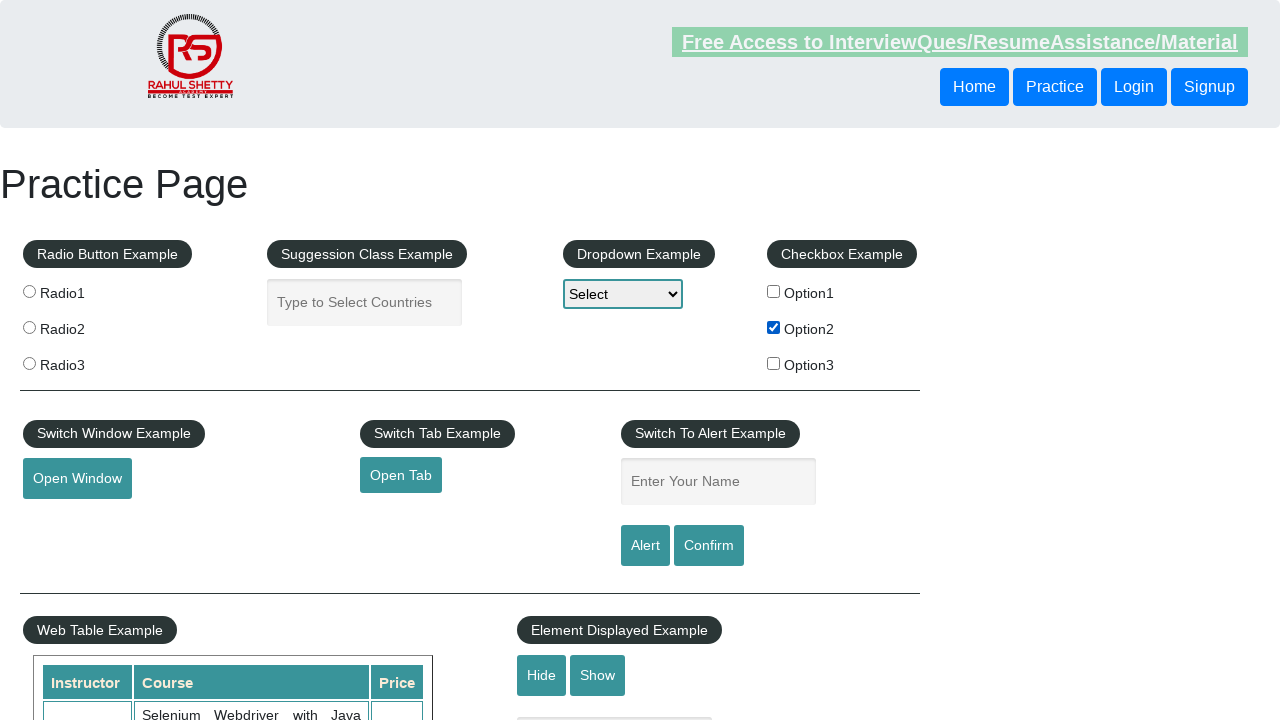

Retrieved checkbox label text: 'Option2'
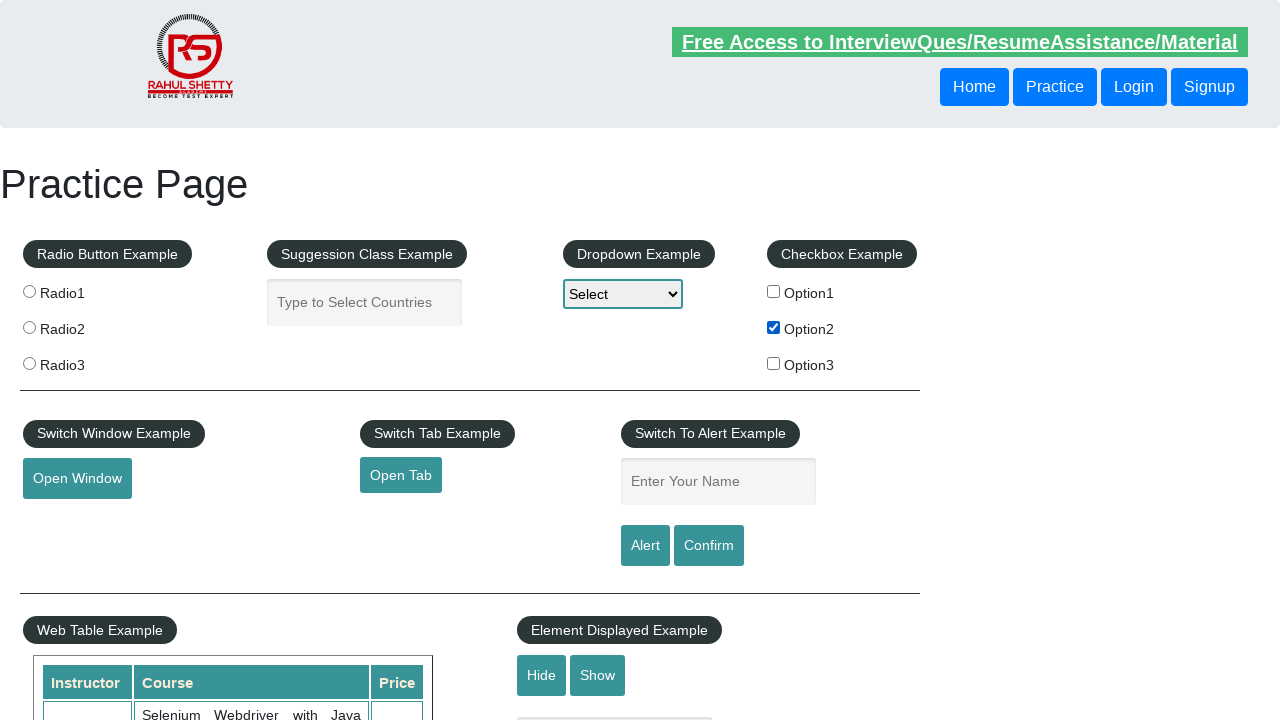

Selected 'Option2' option in dropdown on #dropdown-class-example
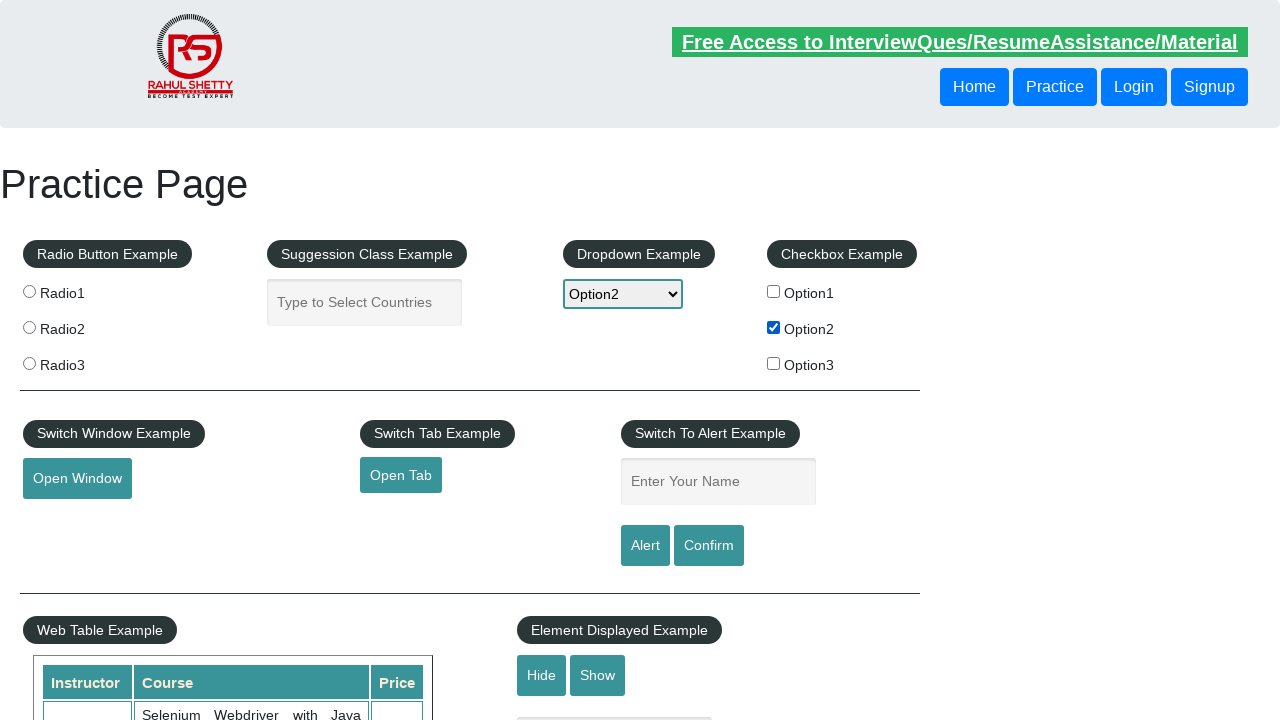

Filled name input field with 'Option2' on input[name='enter-name']
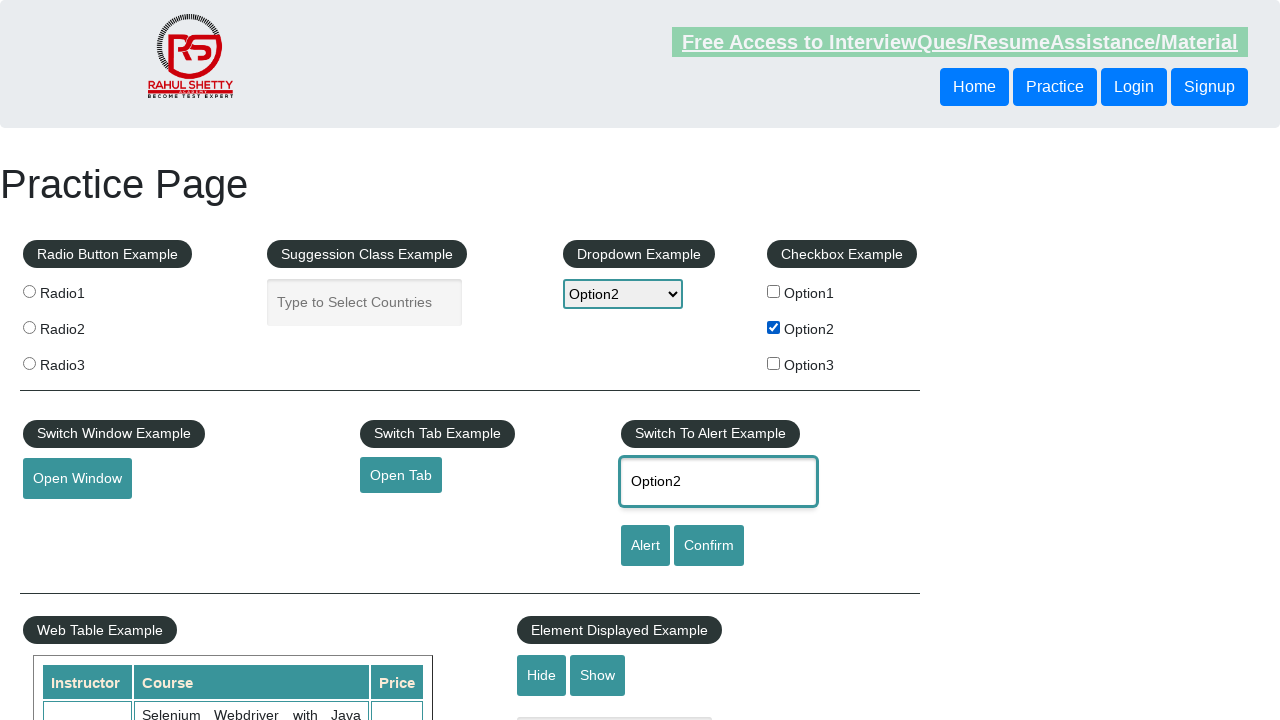

Clicked alert button at (645, 546) on #alertbtn
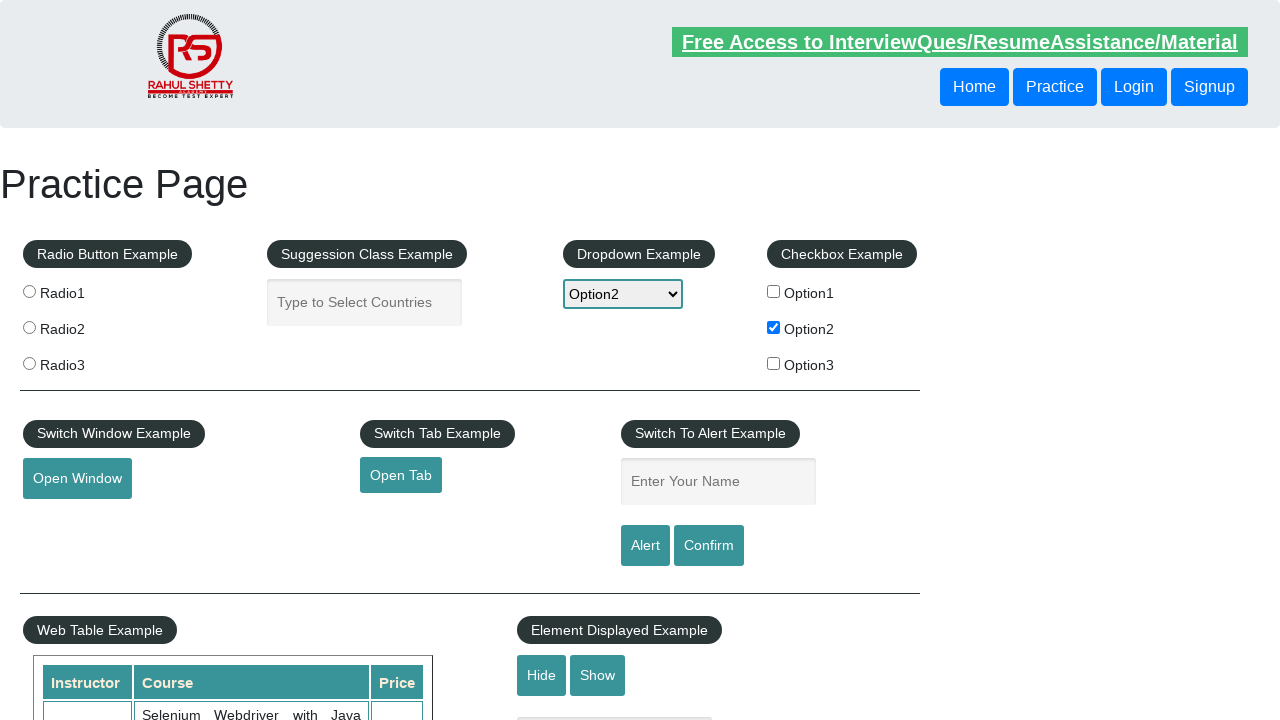

Registered dialog handler to verify alert message
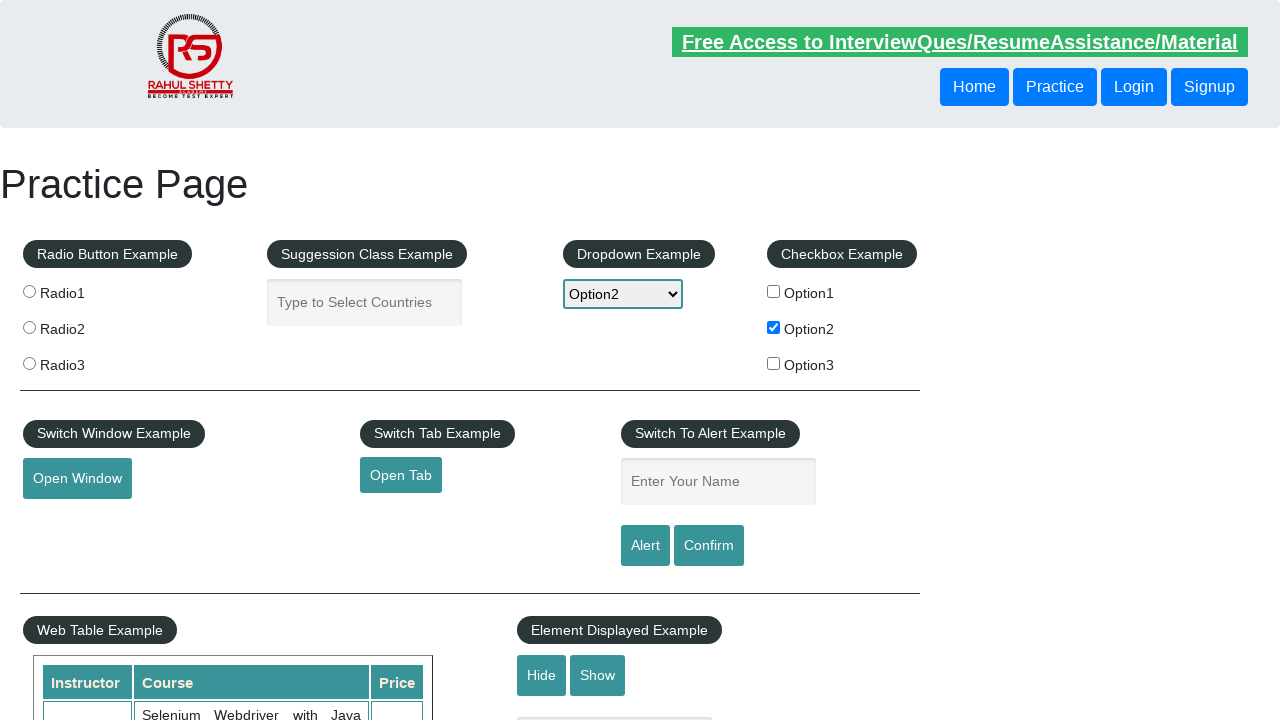

Waited for alert dialog to be handled
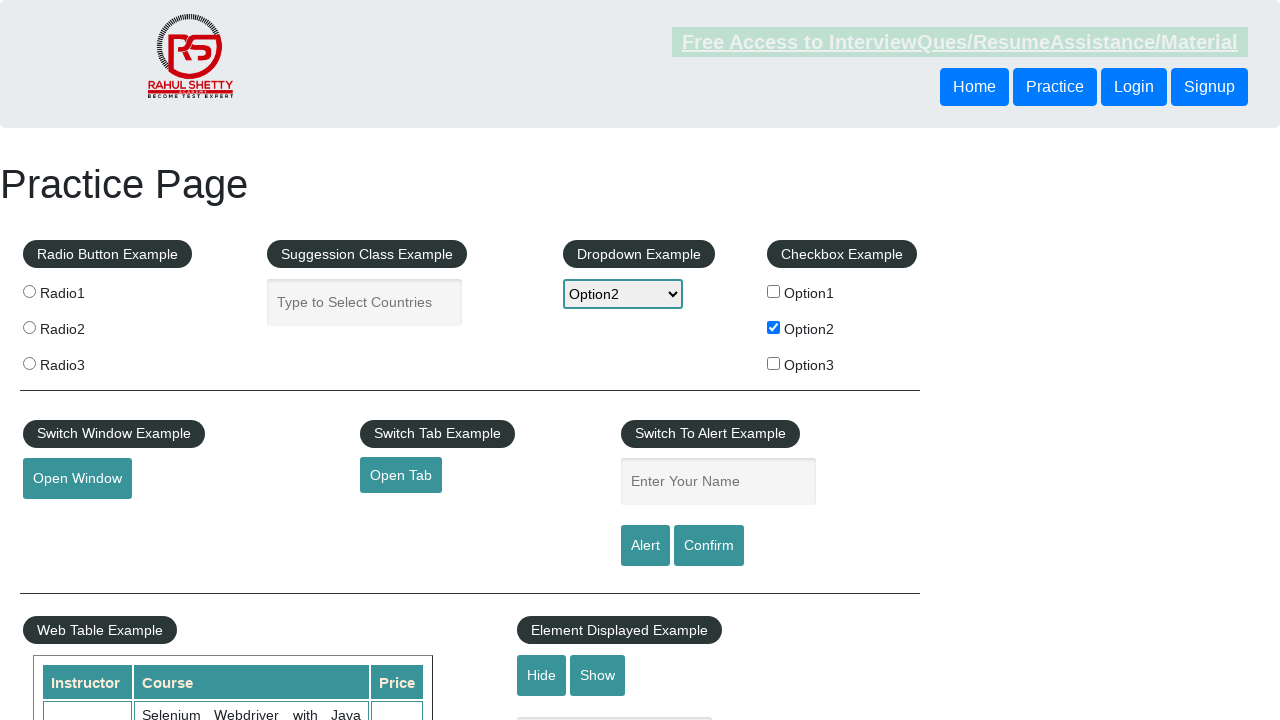

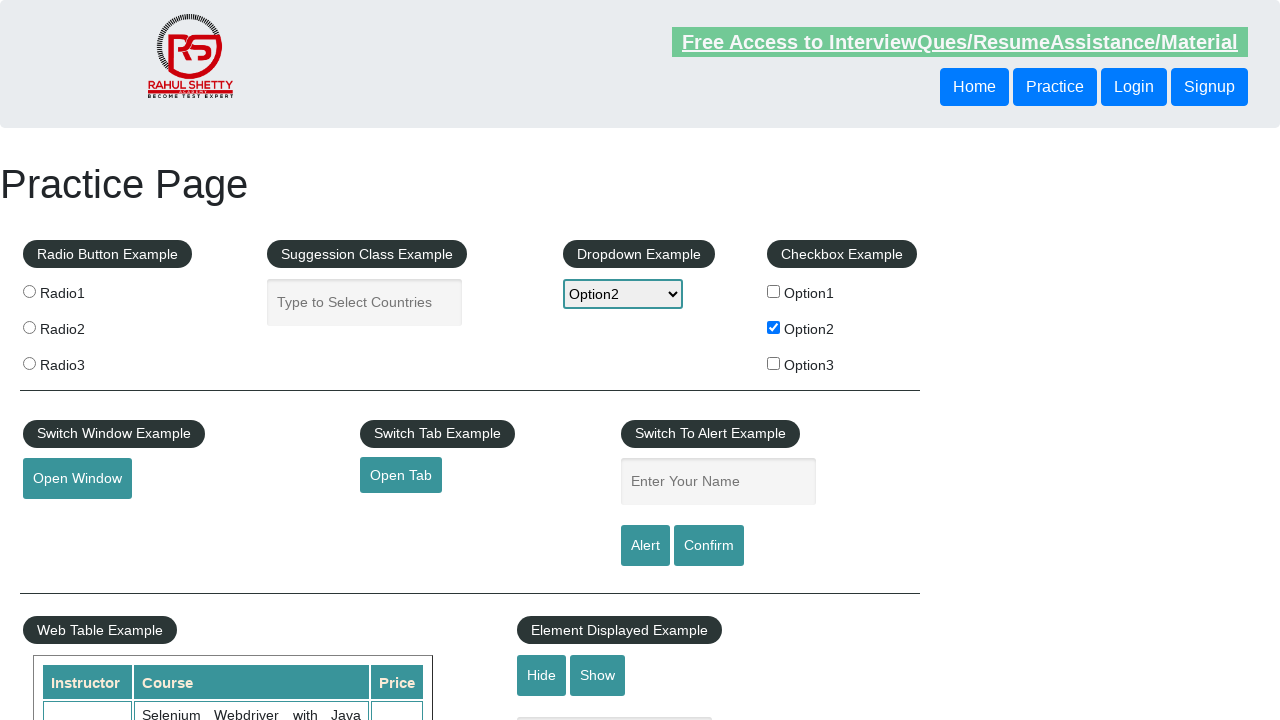